Tests DuckDuckGo search functionality across multiple browsers by entering a search query and verifying the page title

Starting URL: https://duckduckgo.com/

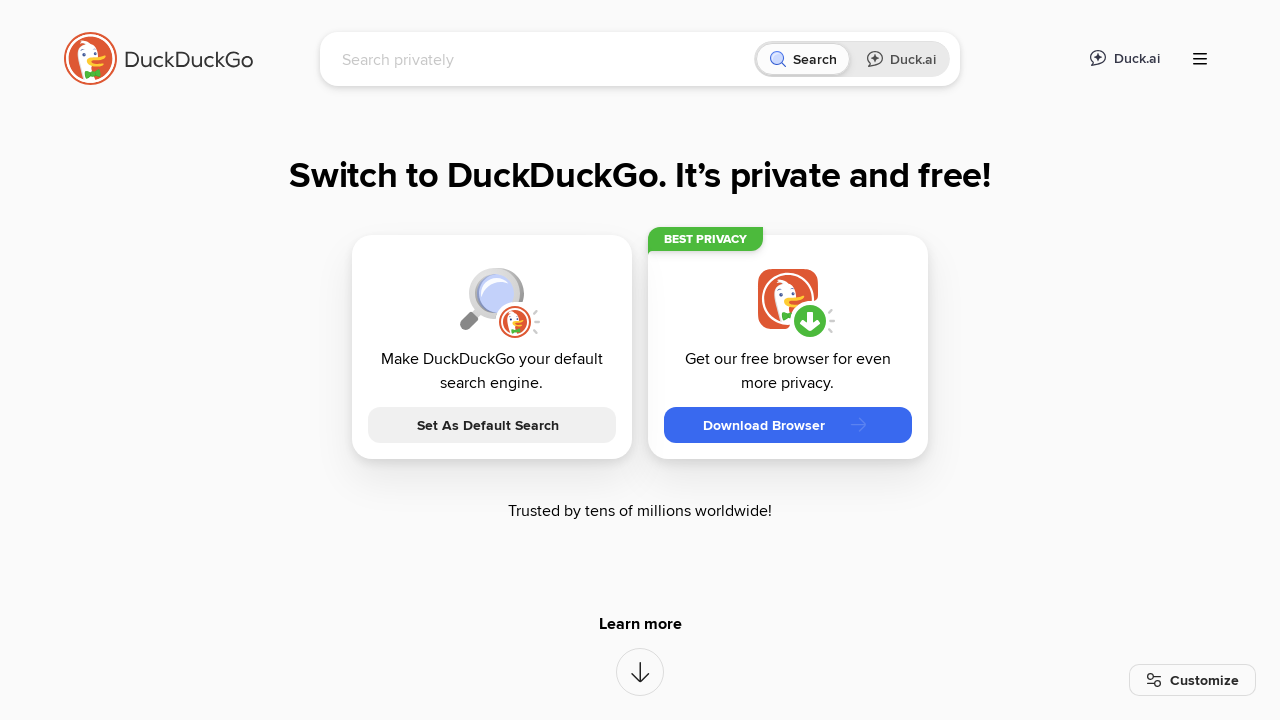

Filled search box with 'webdriver' query on input[name='q']
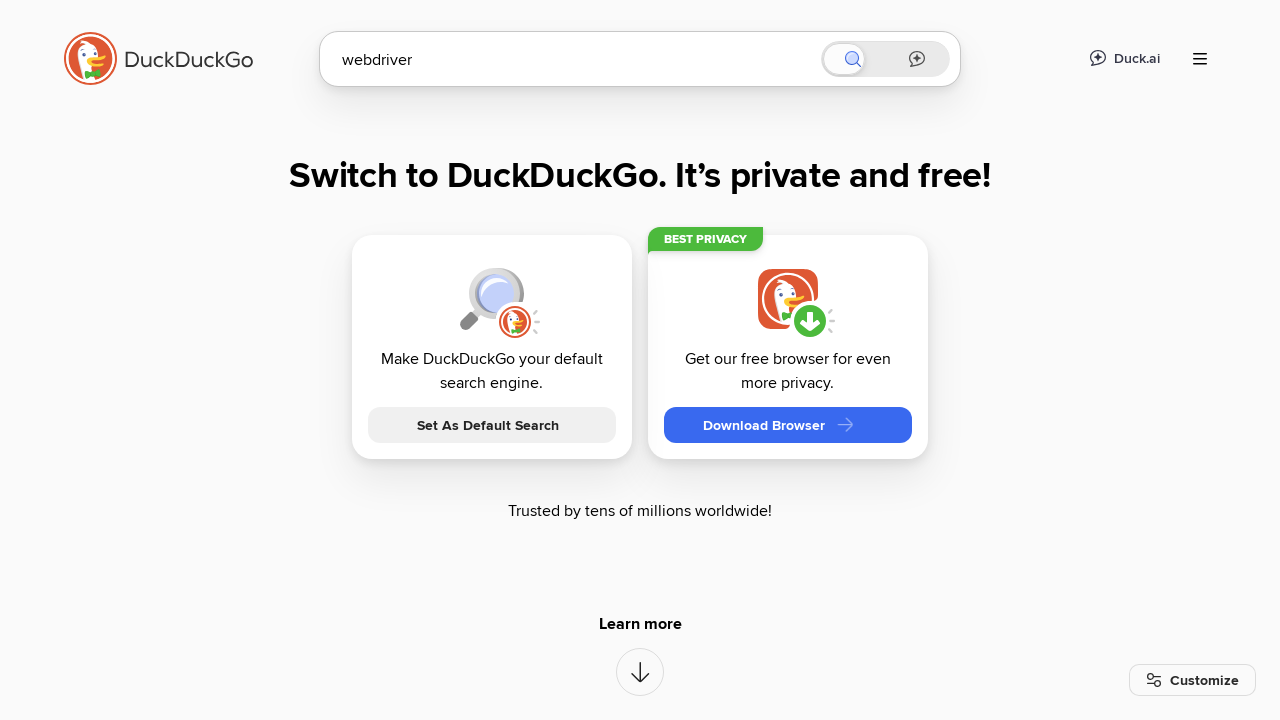

Pressed Enter to submit search query on input[name='q']
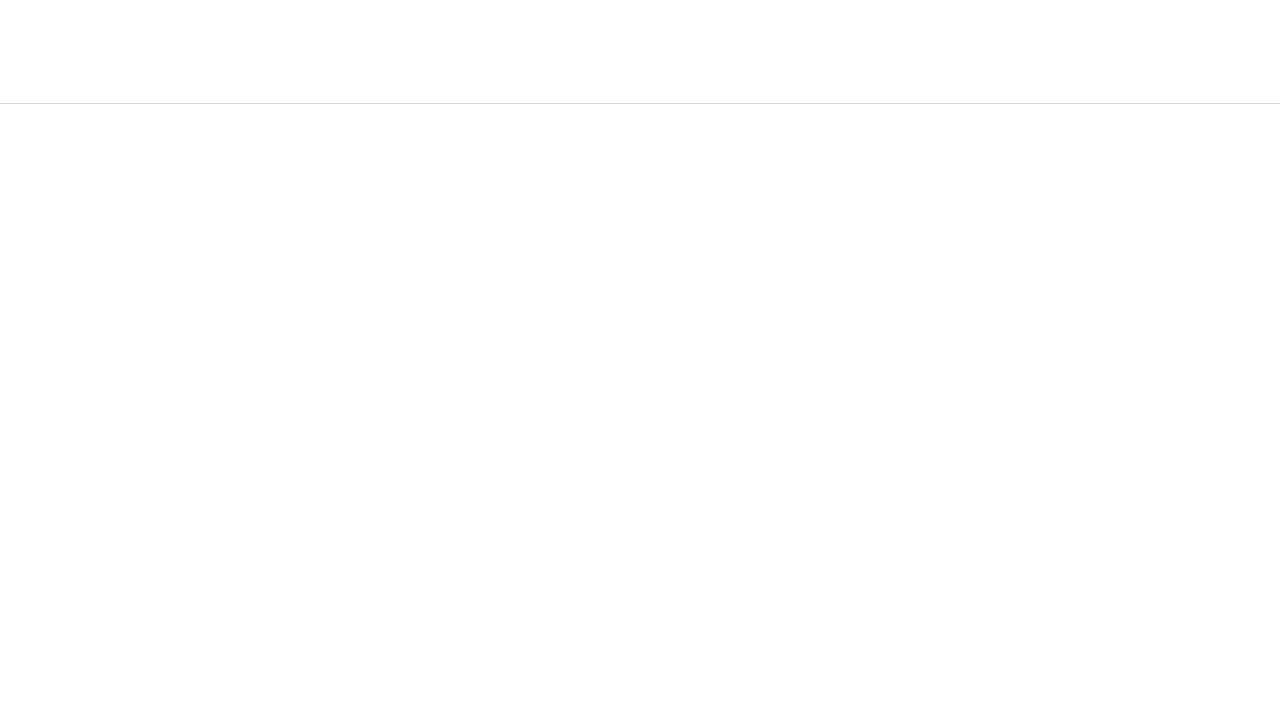

Waited for DuckDuckGo search results to load
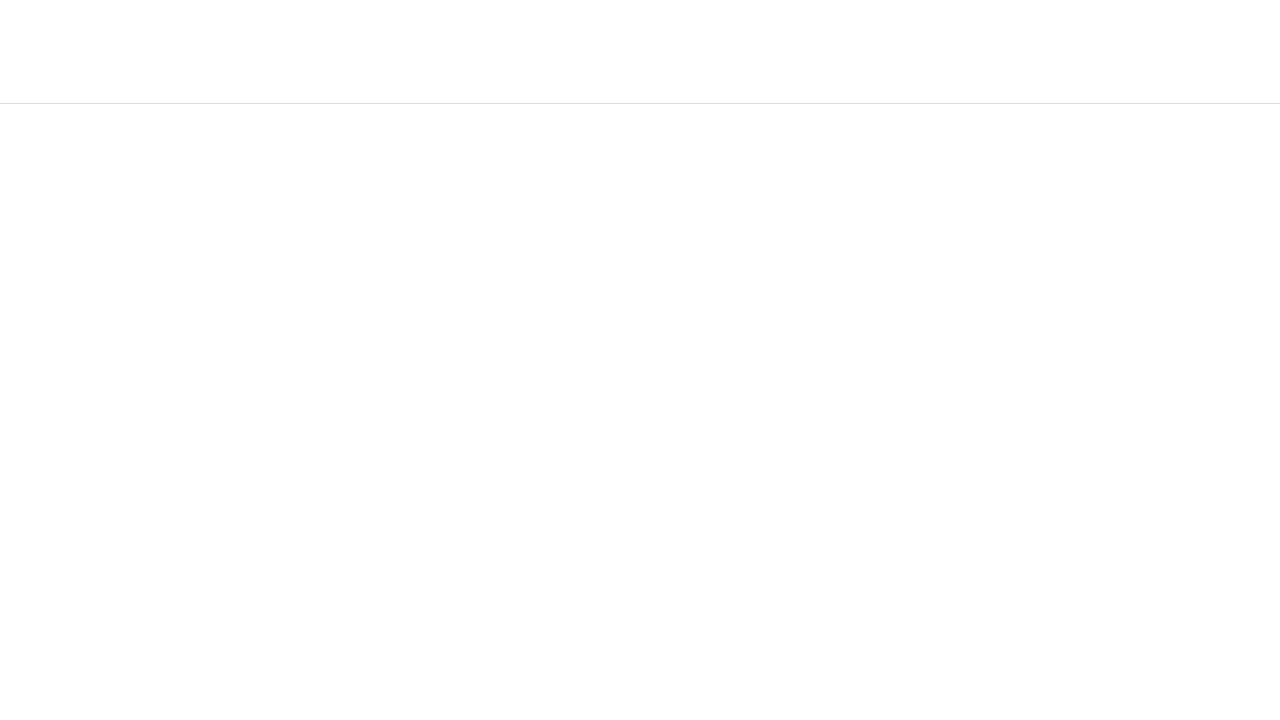

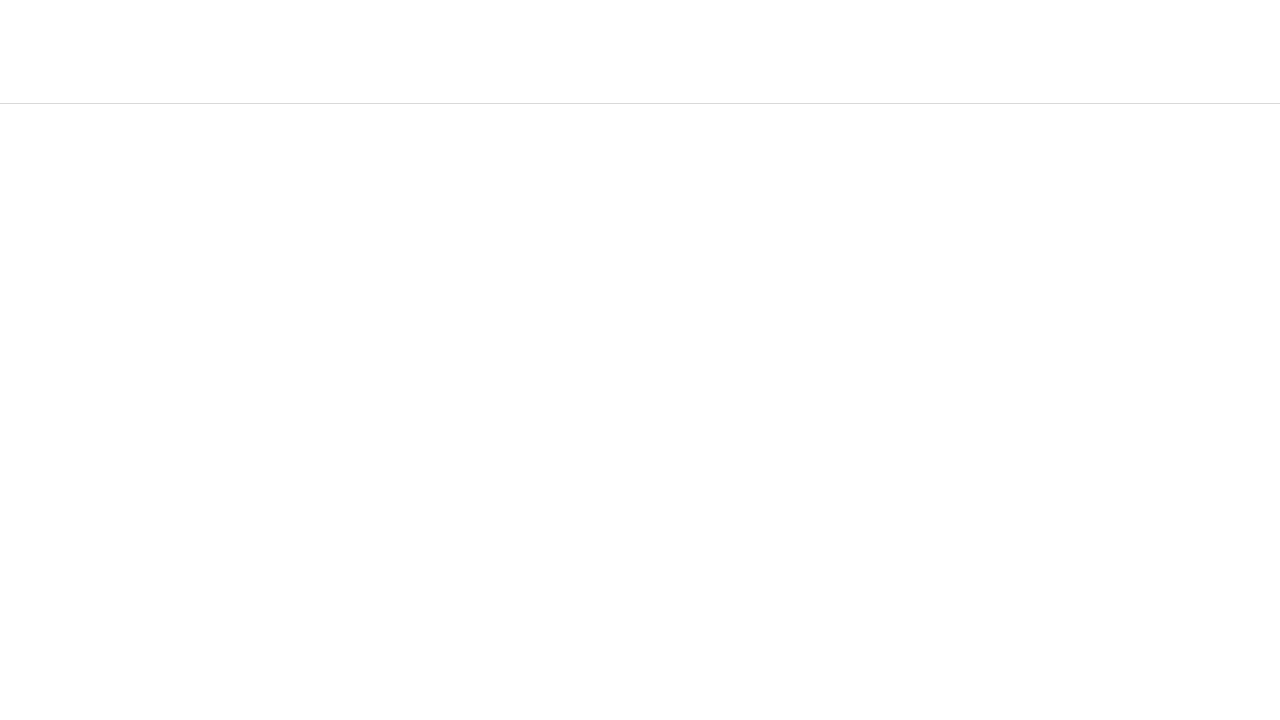